Tests marking individual todo items as complete by checking their checkboxes

Starting URL: https://demo.playwright.dev/todomvc

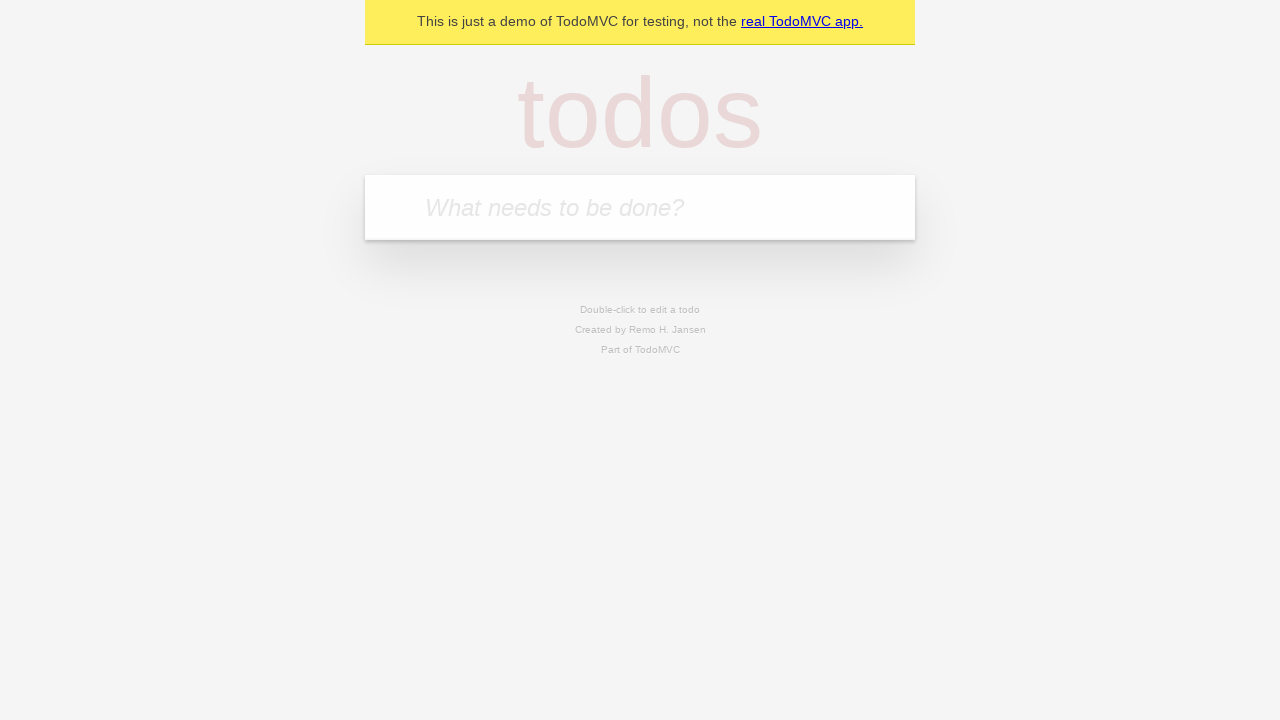

Filled todo input with 'buy some cheese' on internal:attr=[placeholder="What needs to be done?"i]
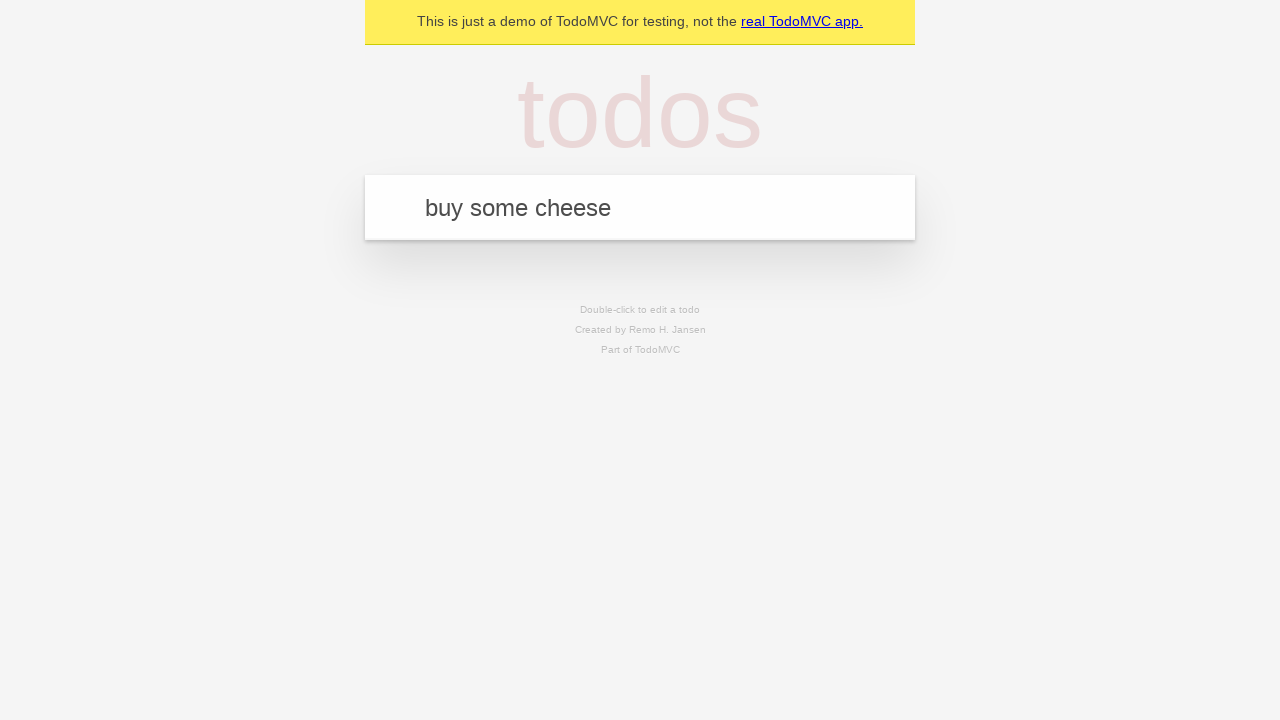

Pressed Enter to create first todo item on internal:attr=[placeholder="What needs to be done?"i]
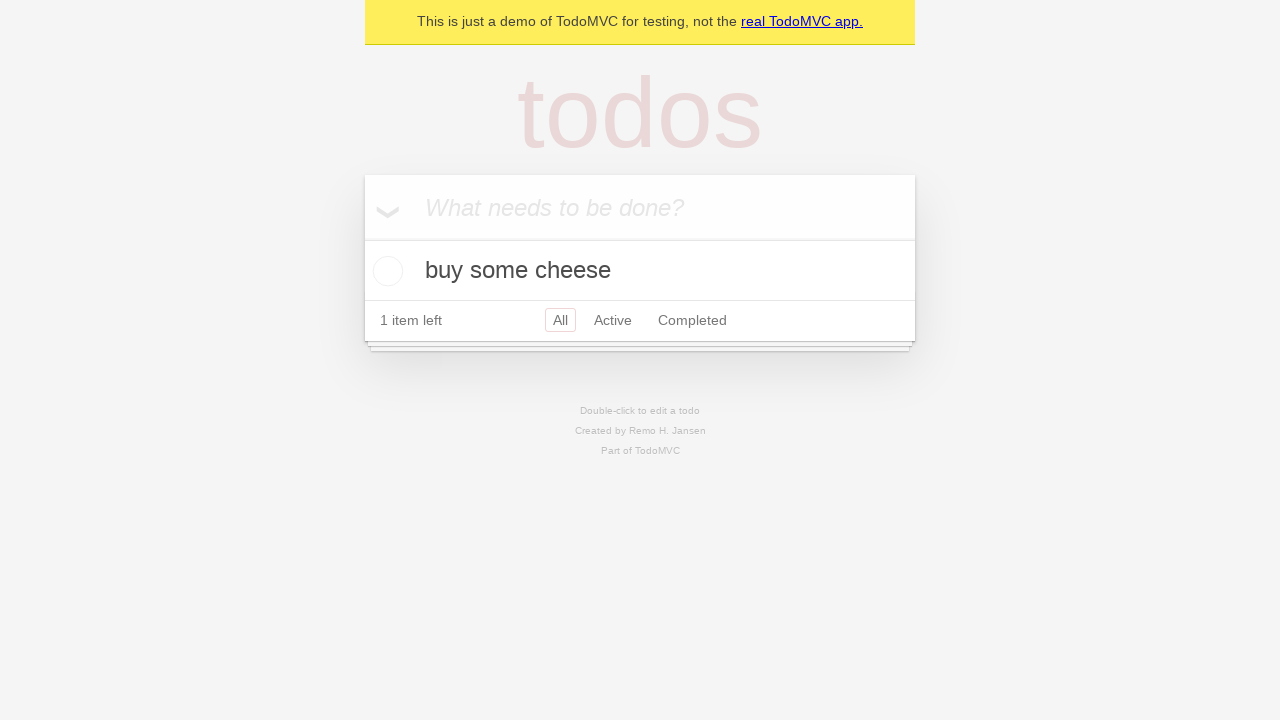

Filled todo input with 'feed the cat' on internal:attr=[placeholder="What needs to be done?"i]
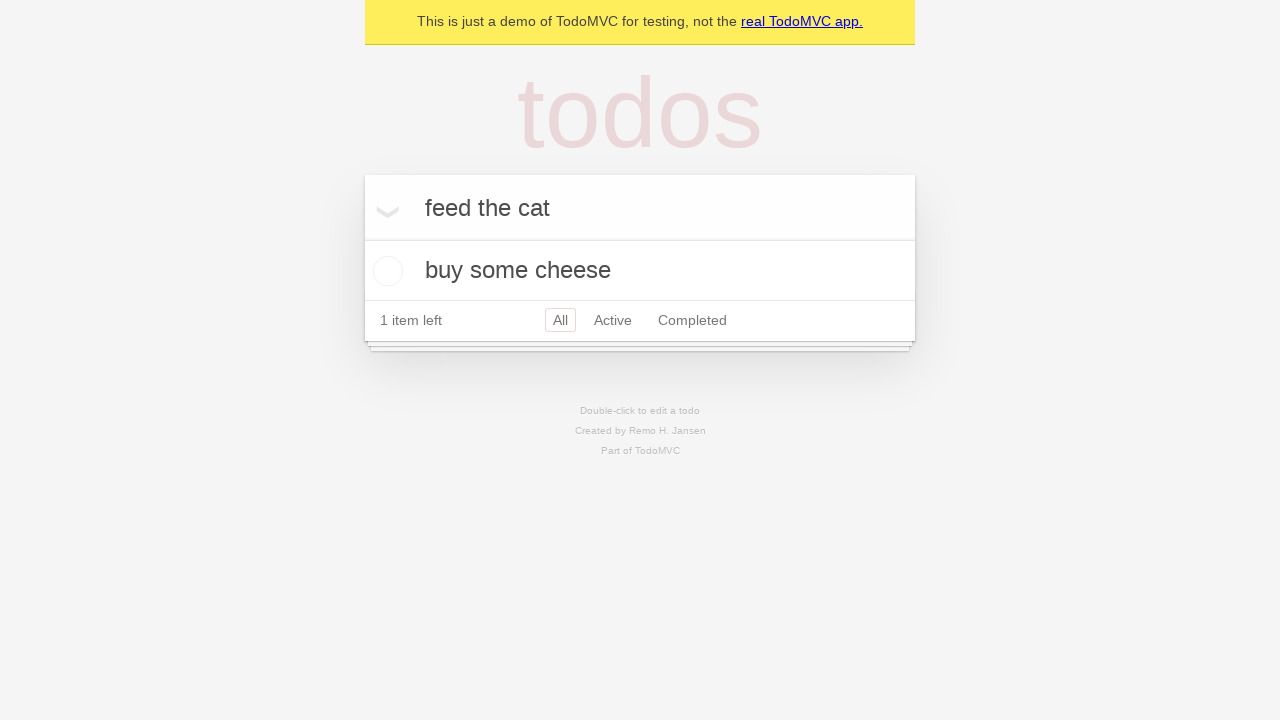

Pressed Enter to create second todo item on internal:attr=[placeholder="What needs to be done?"i]
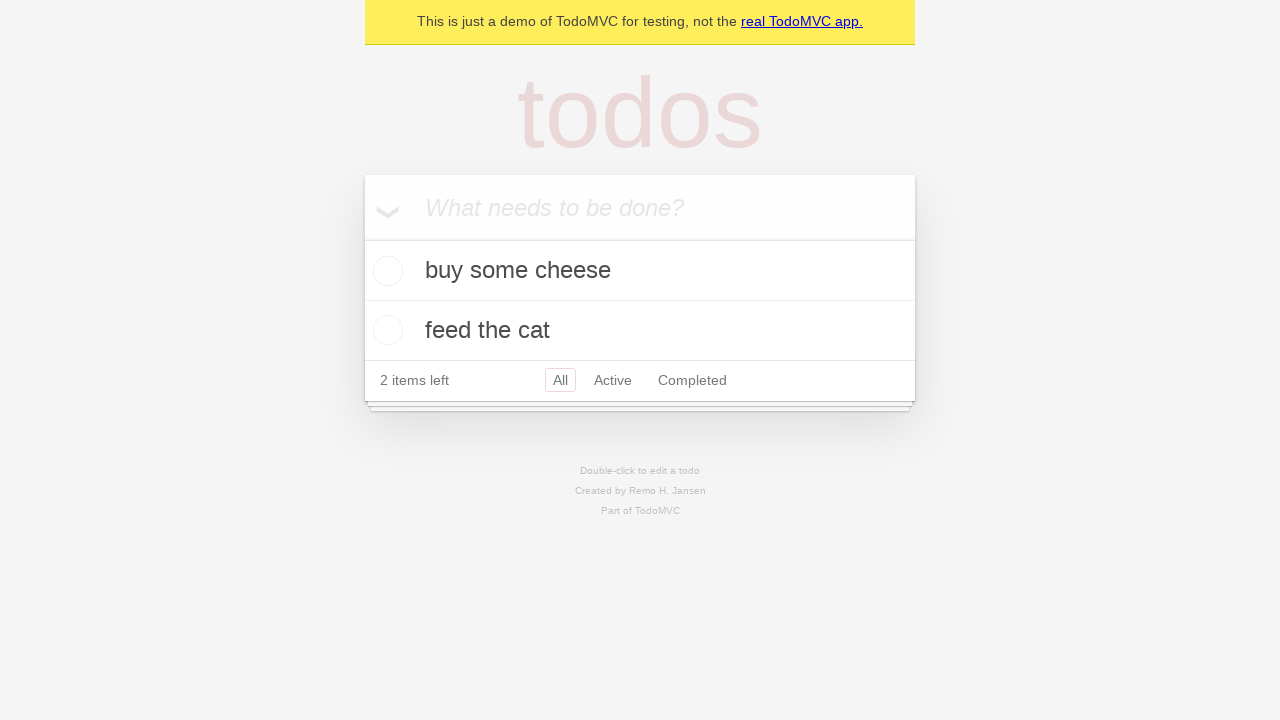

Waited for both todo items to be created
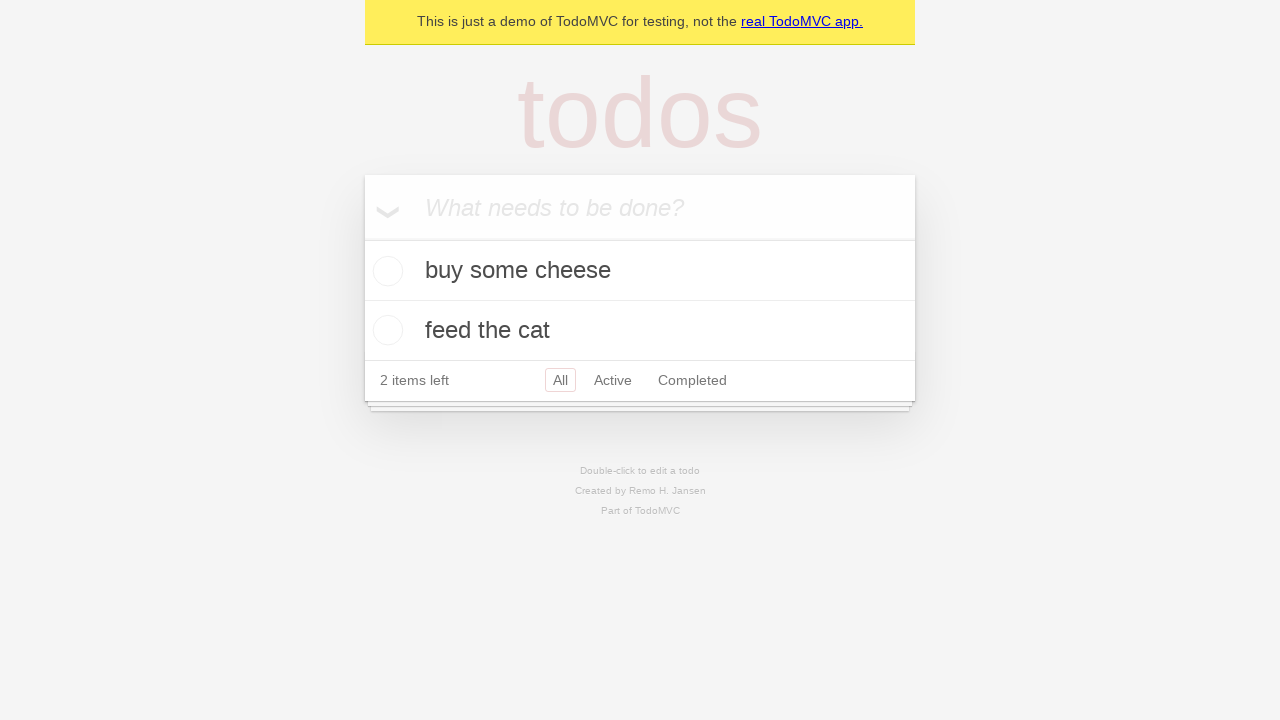

Marked first todo item as complete by checking its checkbox at (385, 271) on internal:testid=[data-testid="todo-item"s] >> nth=0 >> internal:role=checkbox
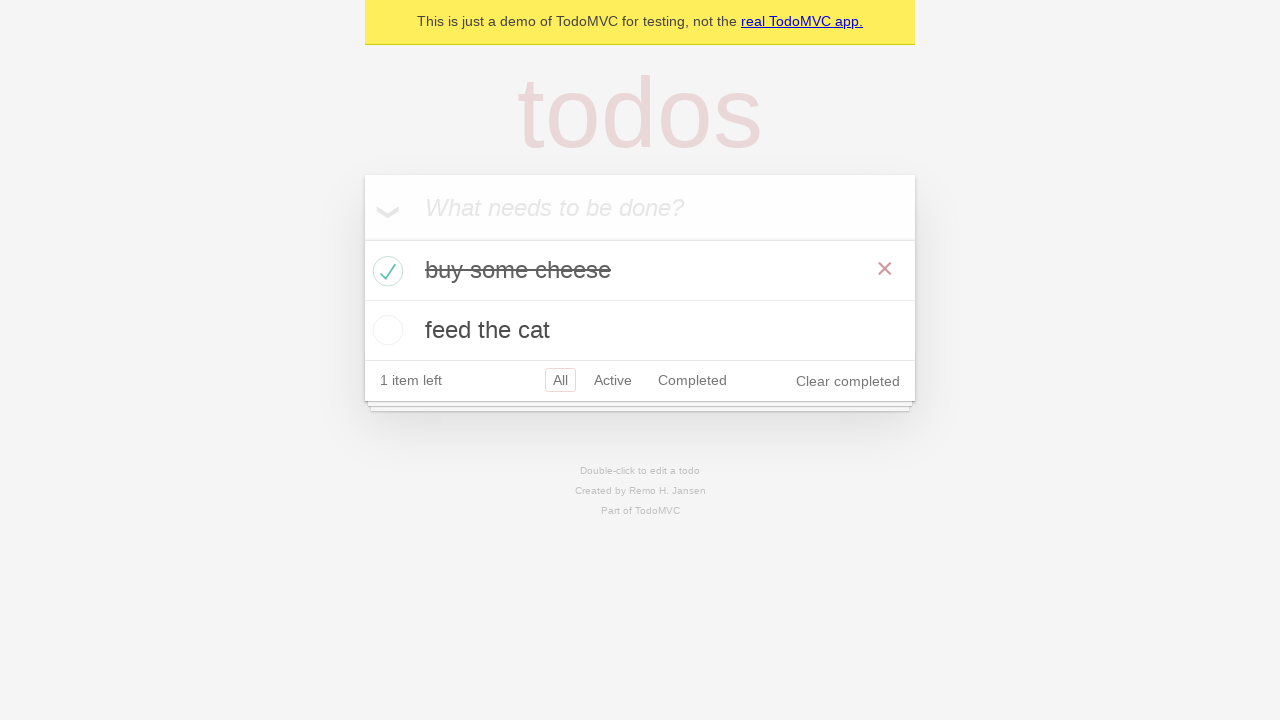

Marked second todo item as complete by checking its checkbox at (385, 330) on internal:testid=[data-testid="todo-item"s] >> nth=1 >> internal:role=checkbox
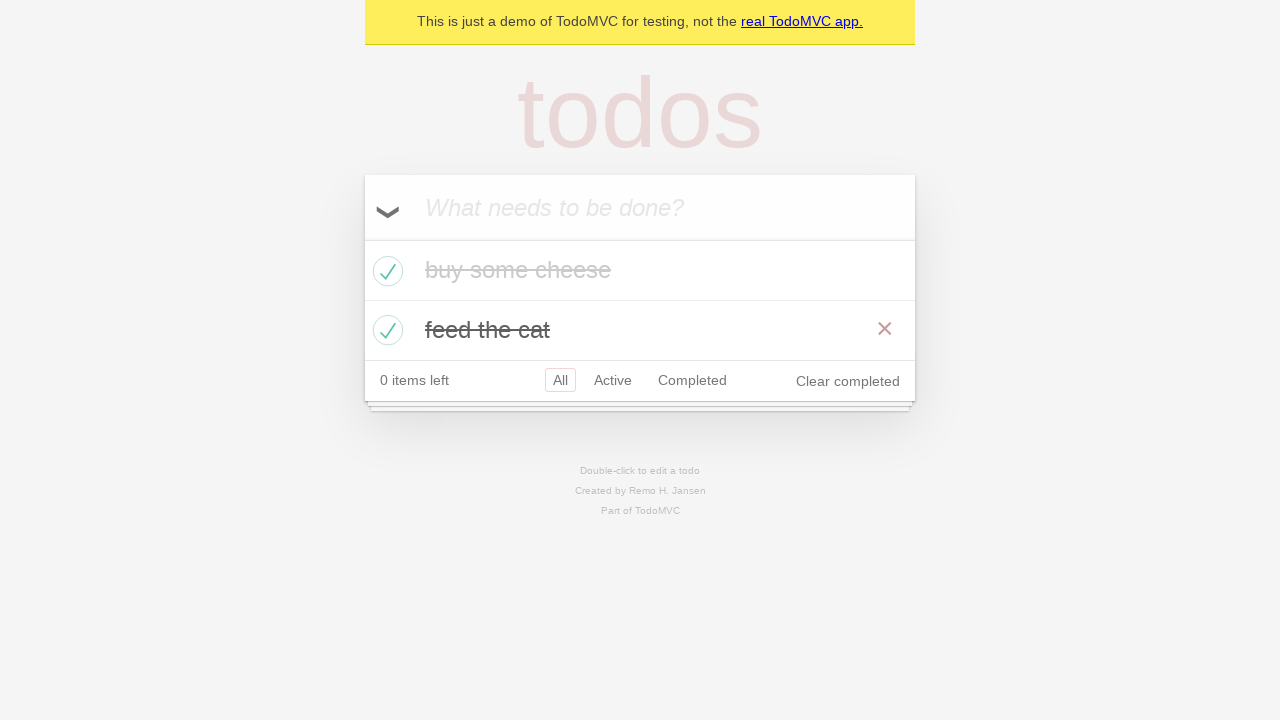

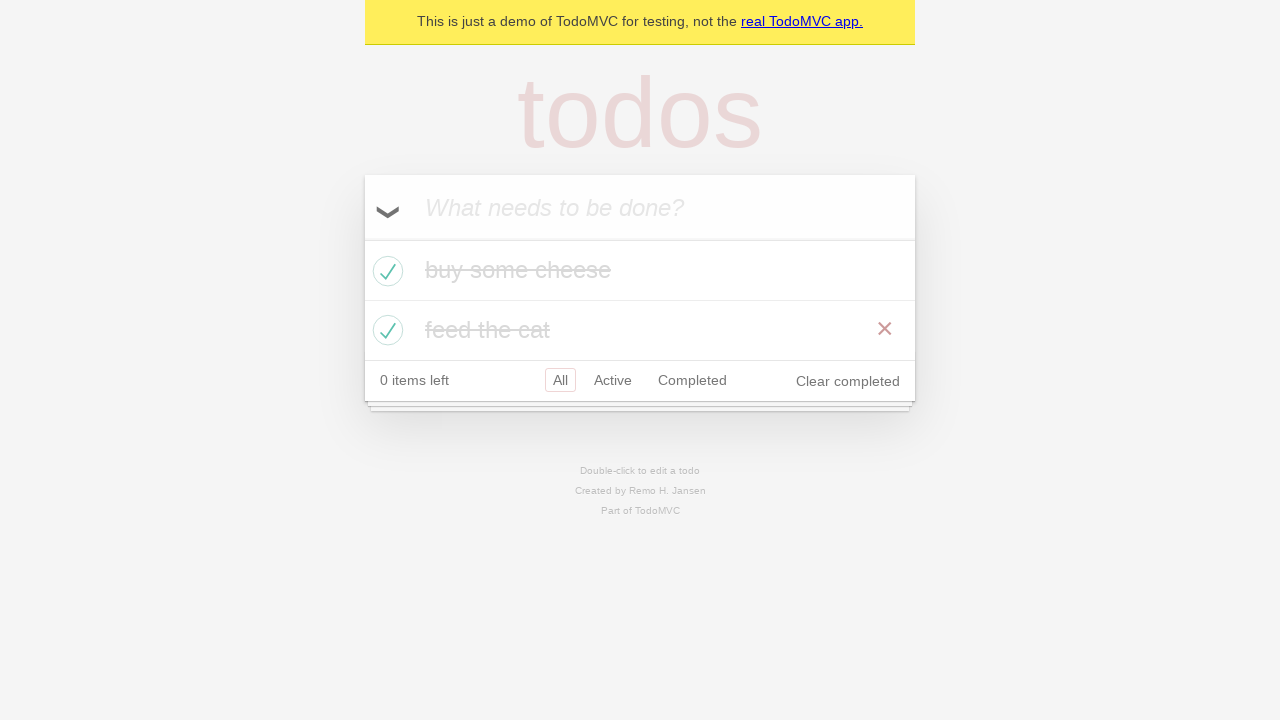